Tests the popup alert functionality when adding a product to cart

Starting URL: https://www.demoblaze.com/index.html

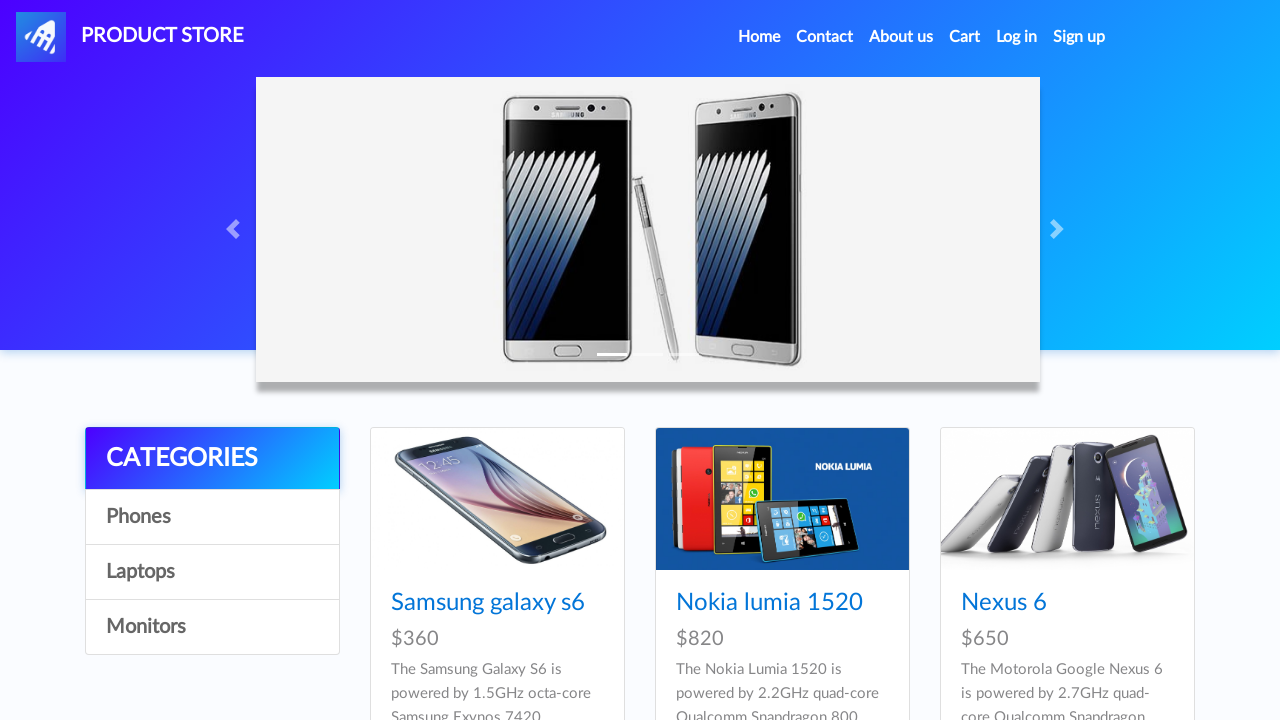

Waited for Samsung galaxy s6 product selector to appear
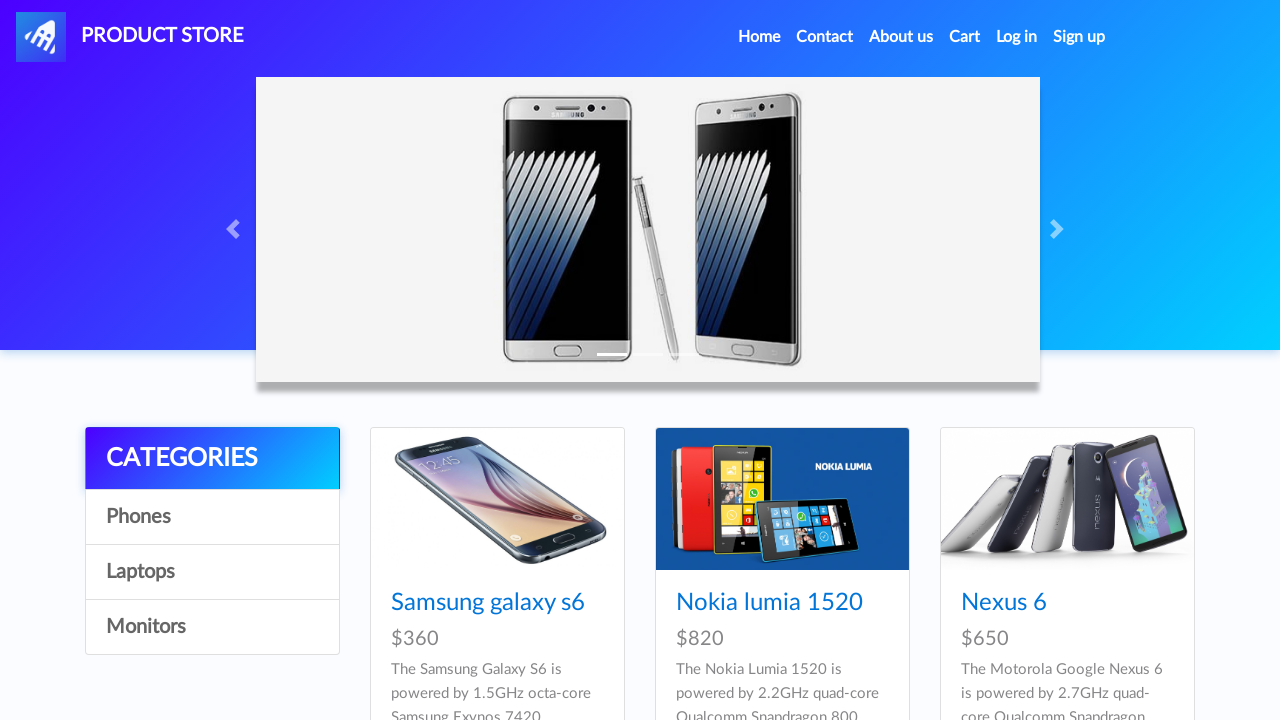

Clicked on Samsung galaxy s6 product at (488, 603) on xpath=//h4/a[text()='Samsung galaxy s6']
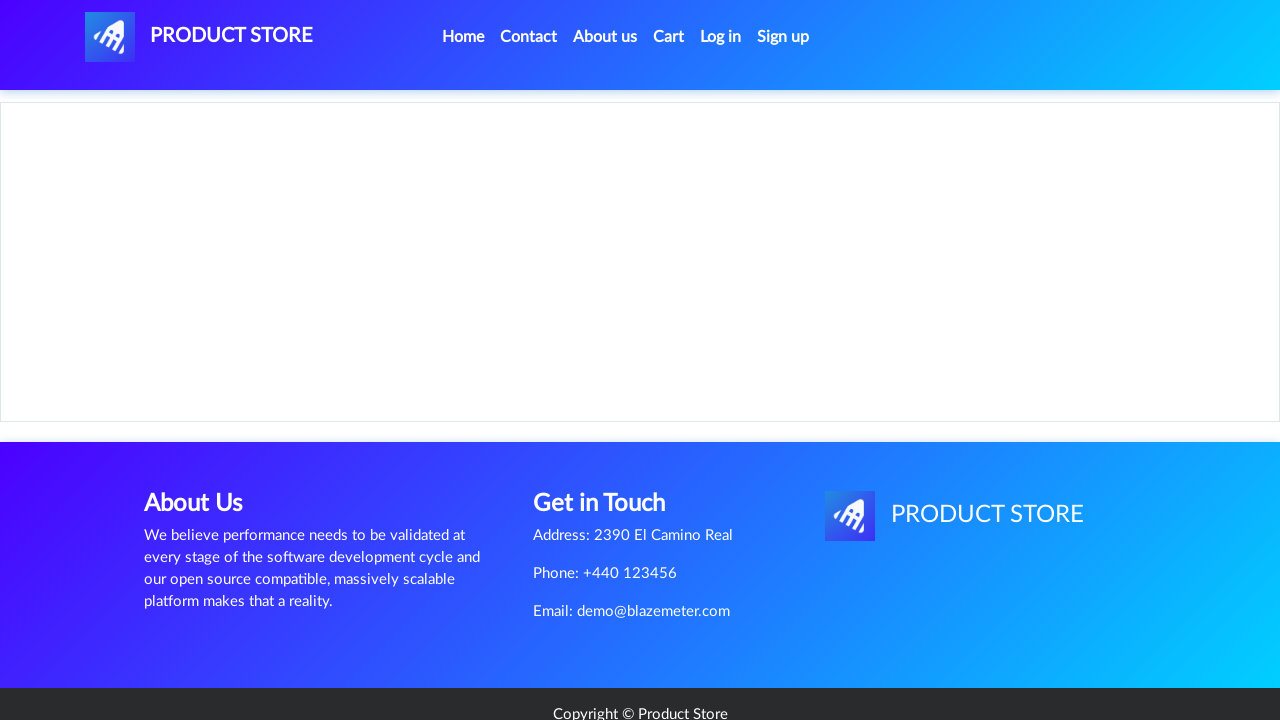

Waited for Add to cart button to appear
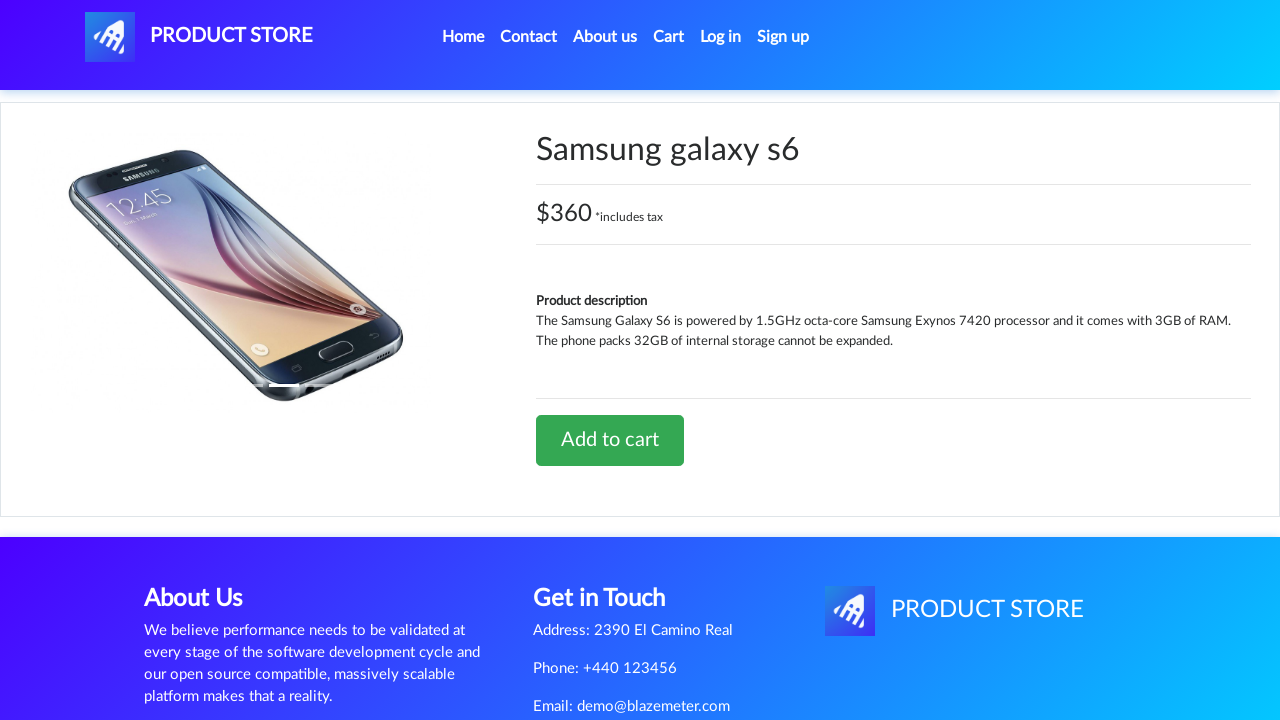

Clicked Add to cart button at (610, 440) on xpath=//a[text()='Add to cart']
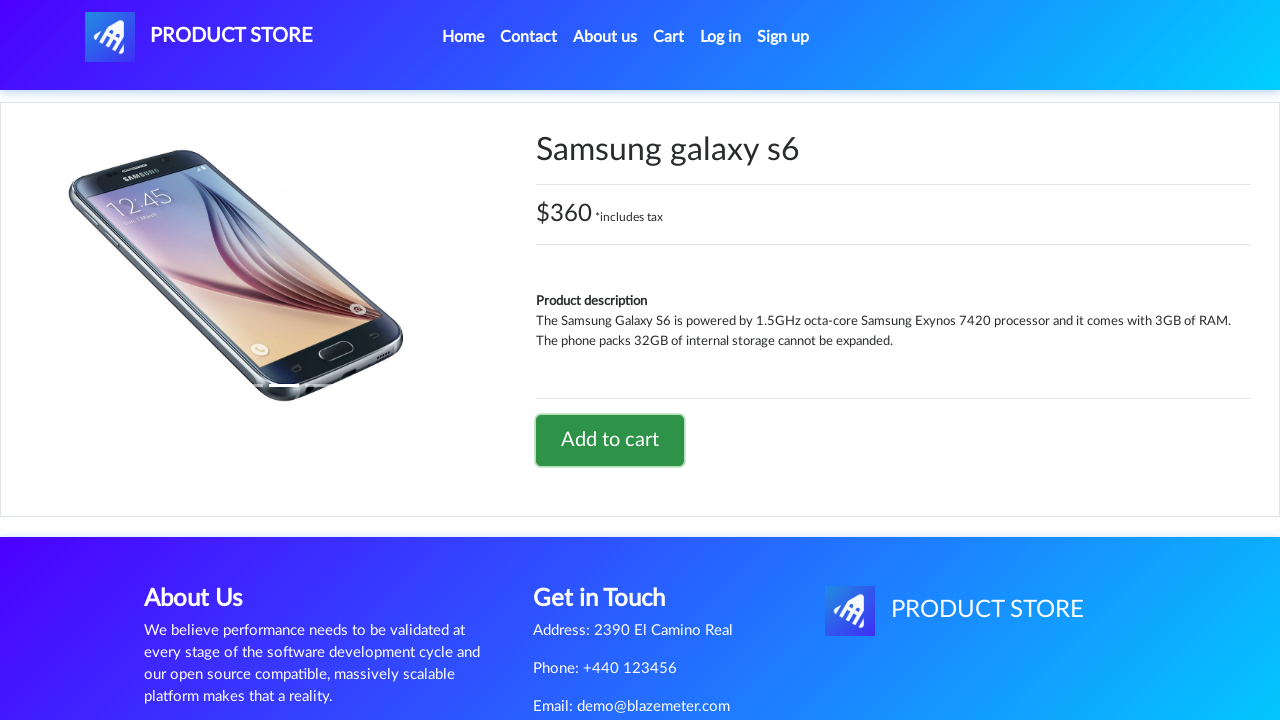

Dialog handler registered to capture popup alerts
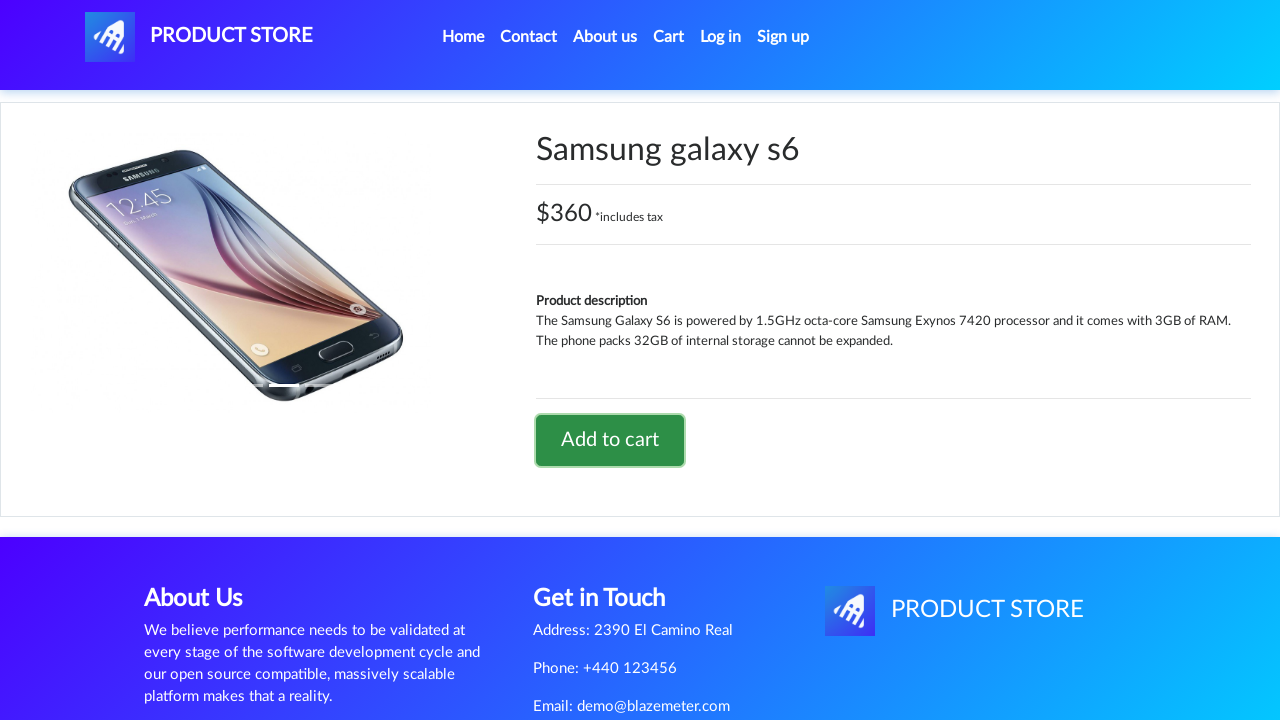

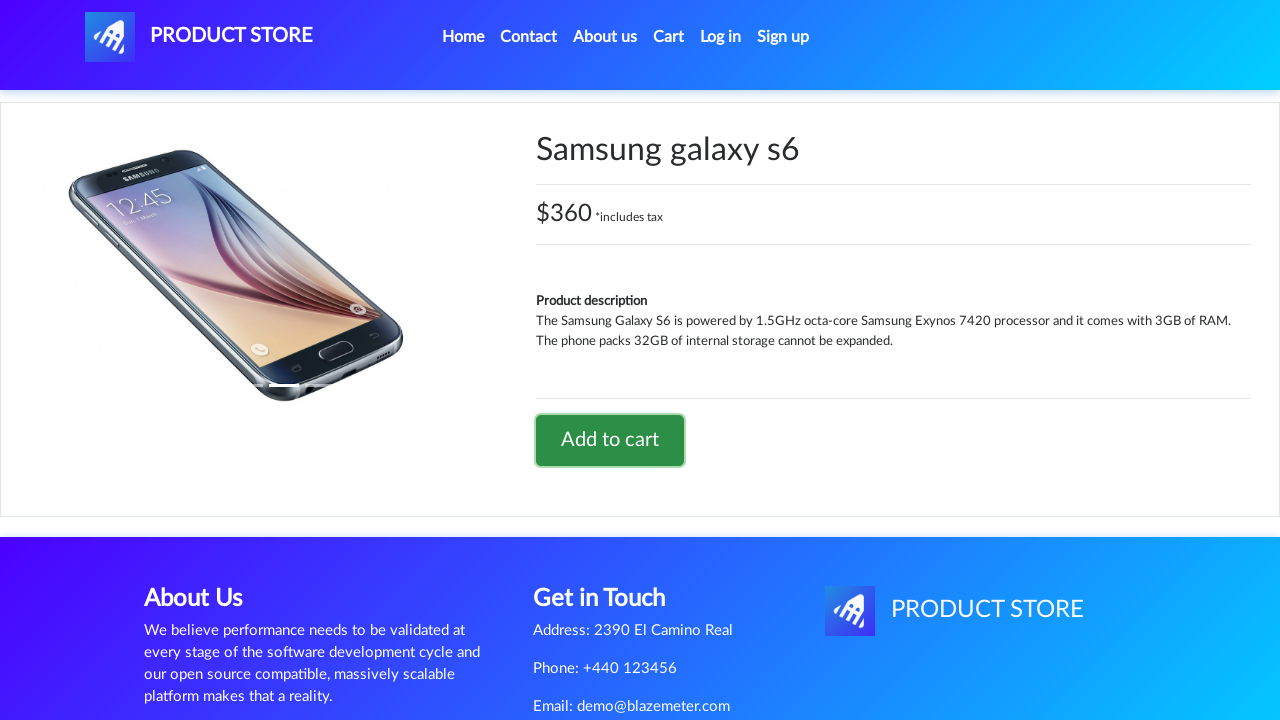